Tests web table functionality by navigating to Elements section, accessing Web Tables, and adding a new record with personal and employment information

Starting URL: https://demoqa.com/

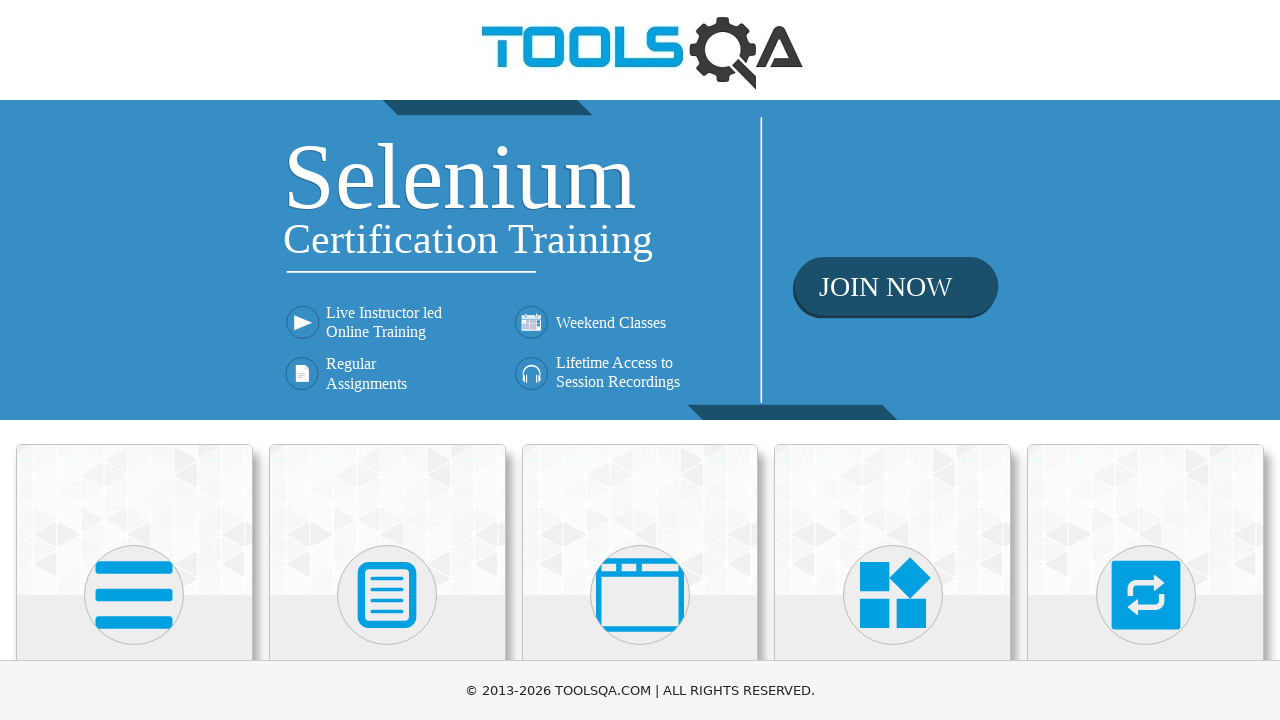

Scrolled down 1000px to reveal Elements section
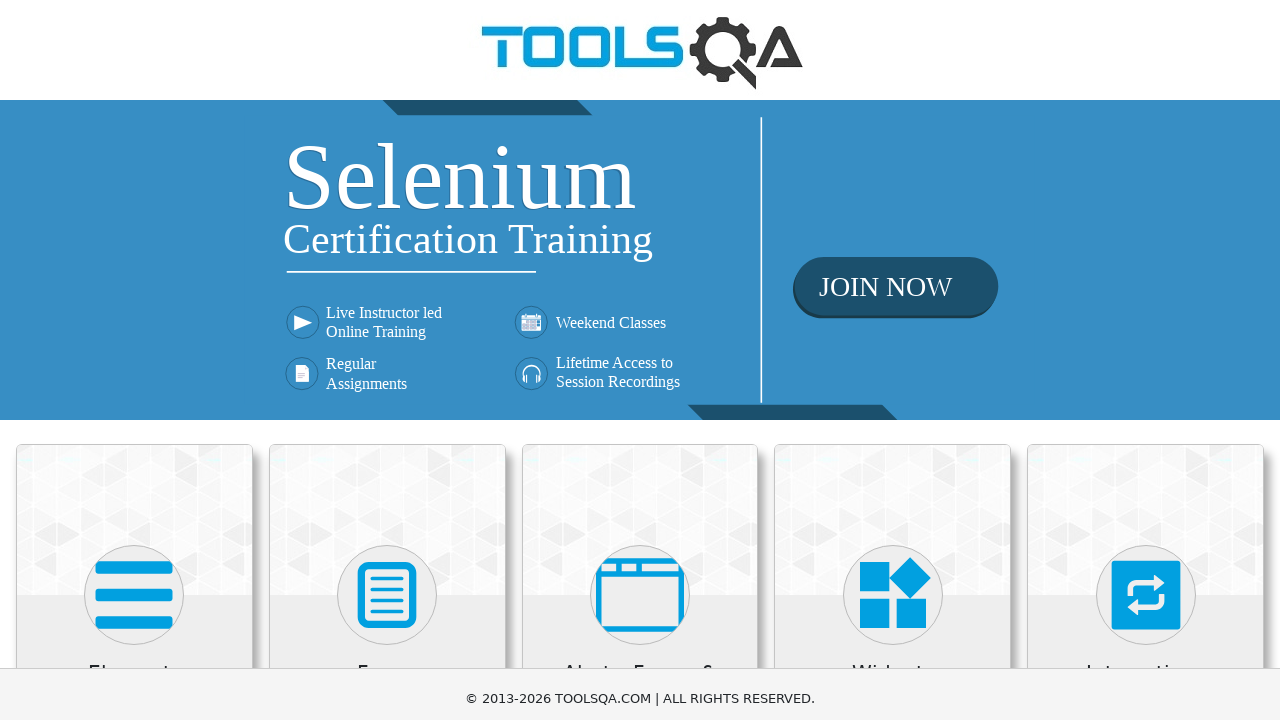

Clicked on Elements section at (134, 12) on xpath=//h5[text()='Elements']
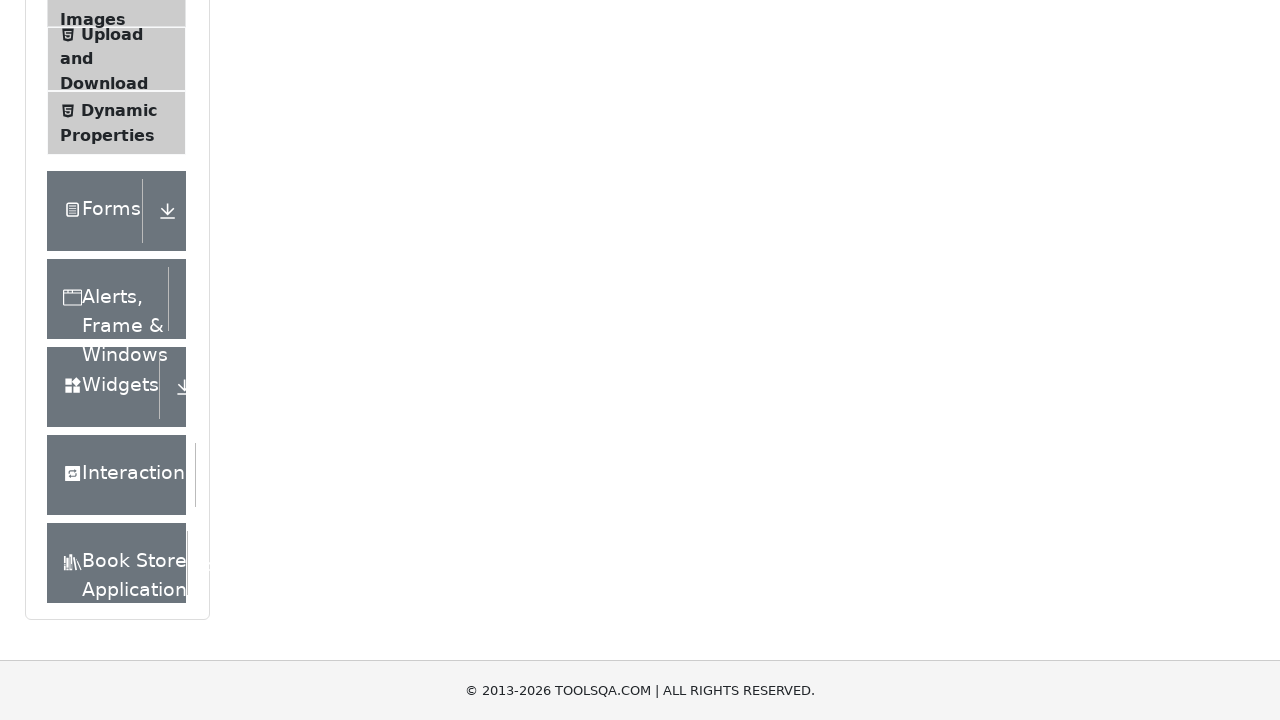

Clicked on Web Tables menu item at (100, 348) on xpath=//span[text()='Web Tables']
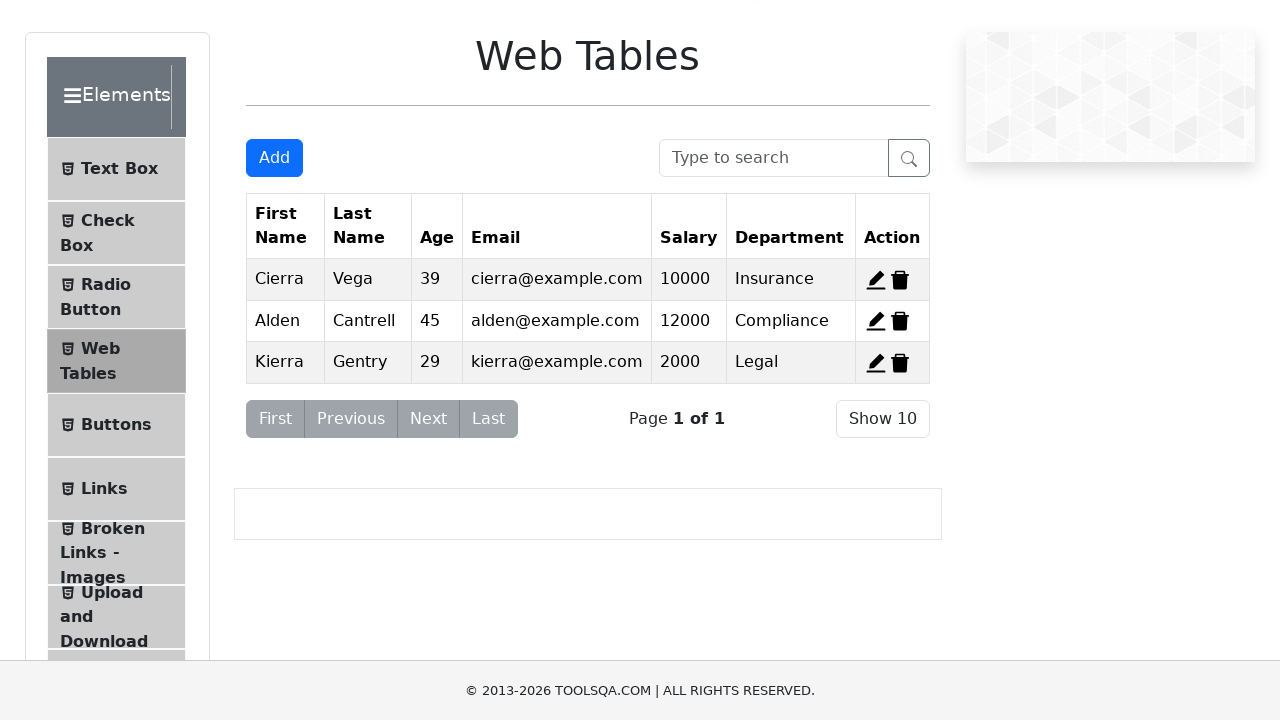

Clicked Add button to open new record form at (274, 158) on #addNewRecordButton
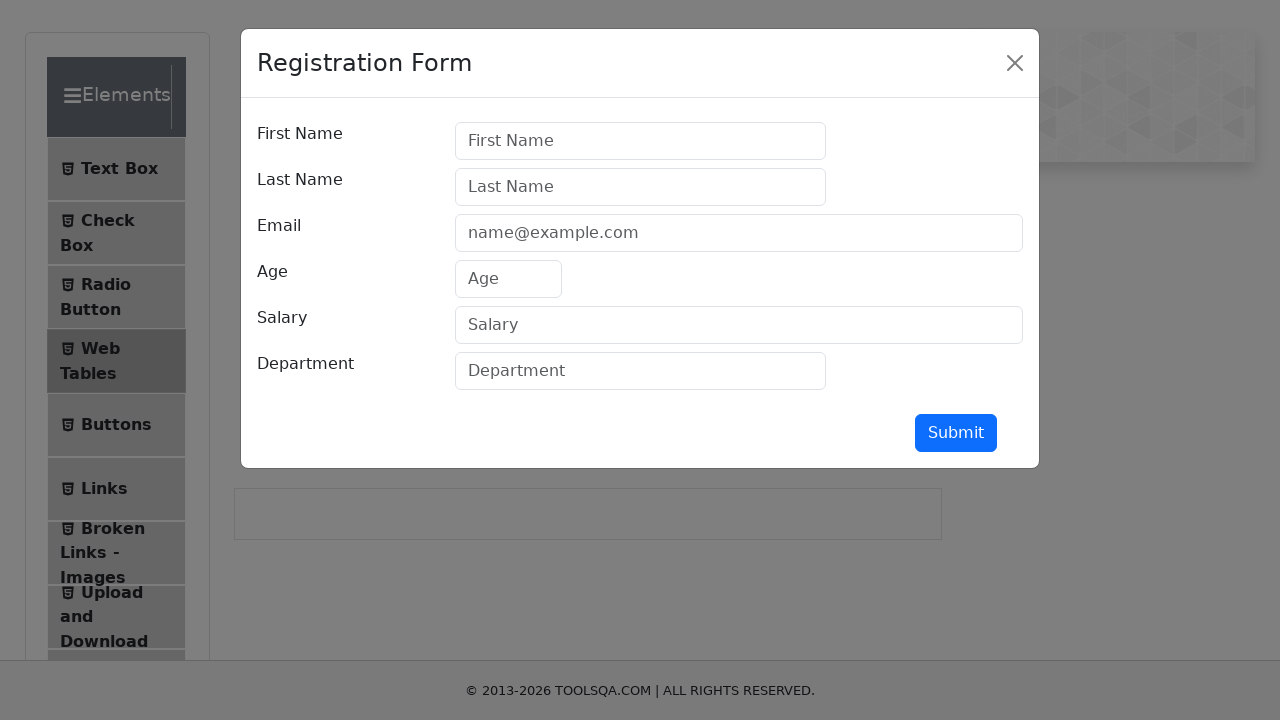

Filled first name field with 'Gabriela' on #firstName
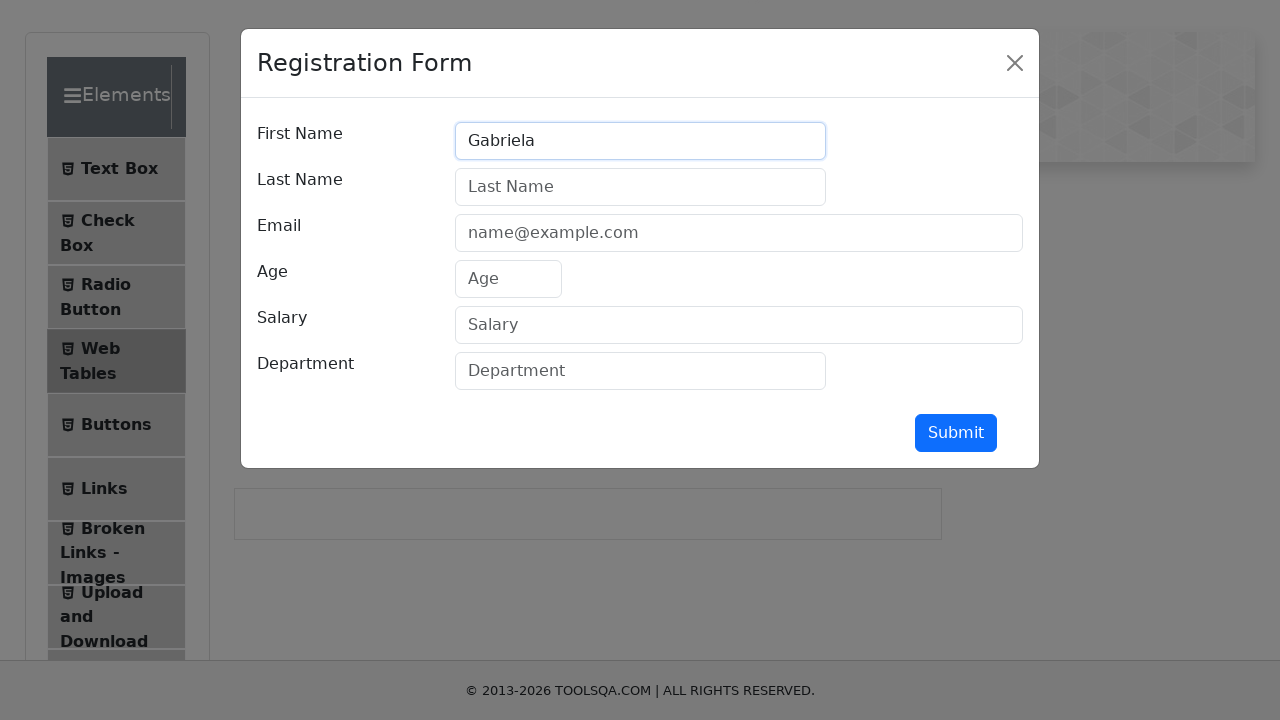

Filled last name field with 'Gherghel' on #lastName
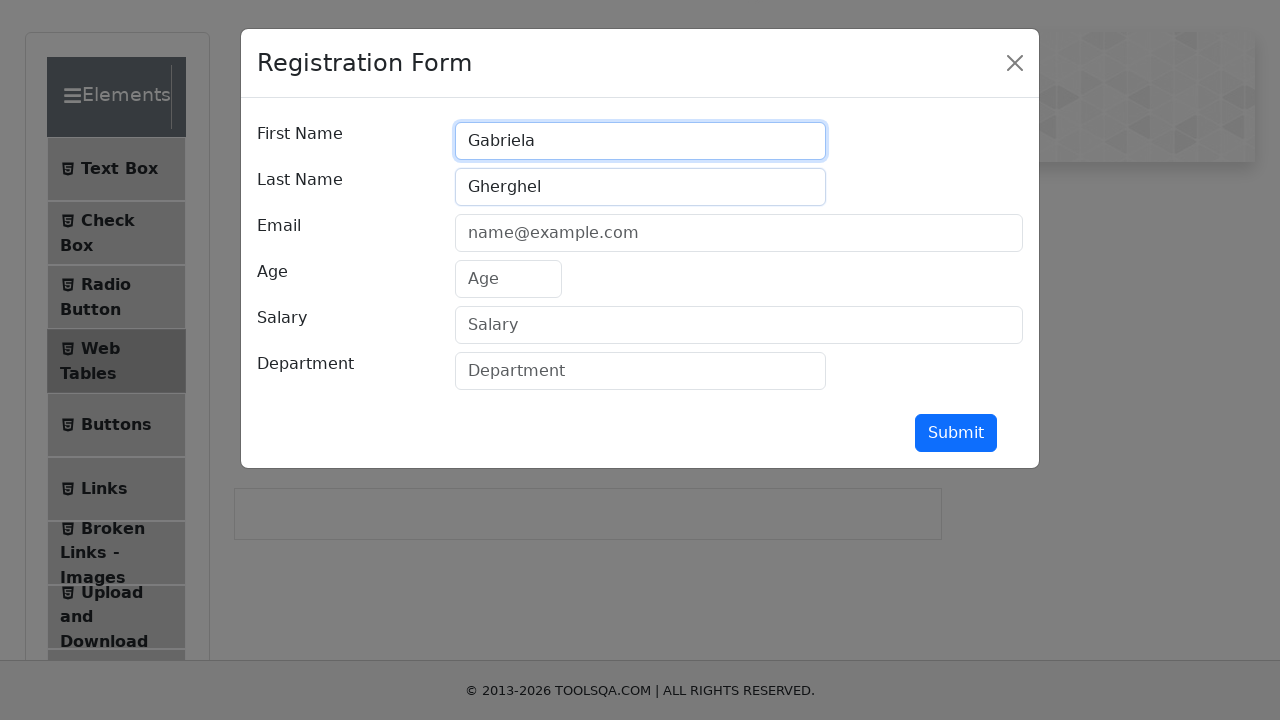

Filled email field with 'test@test.com' on #userEmail
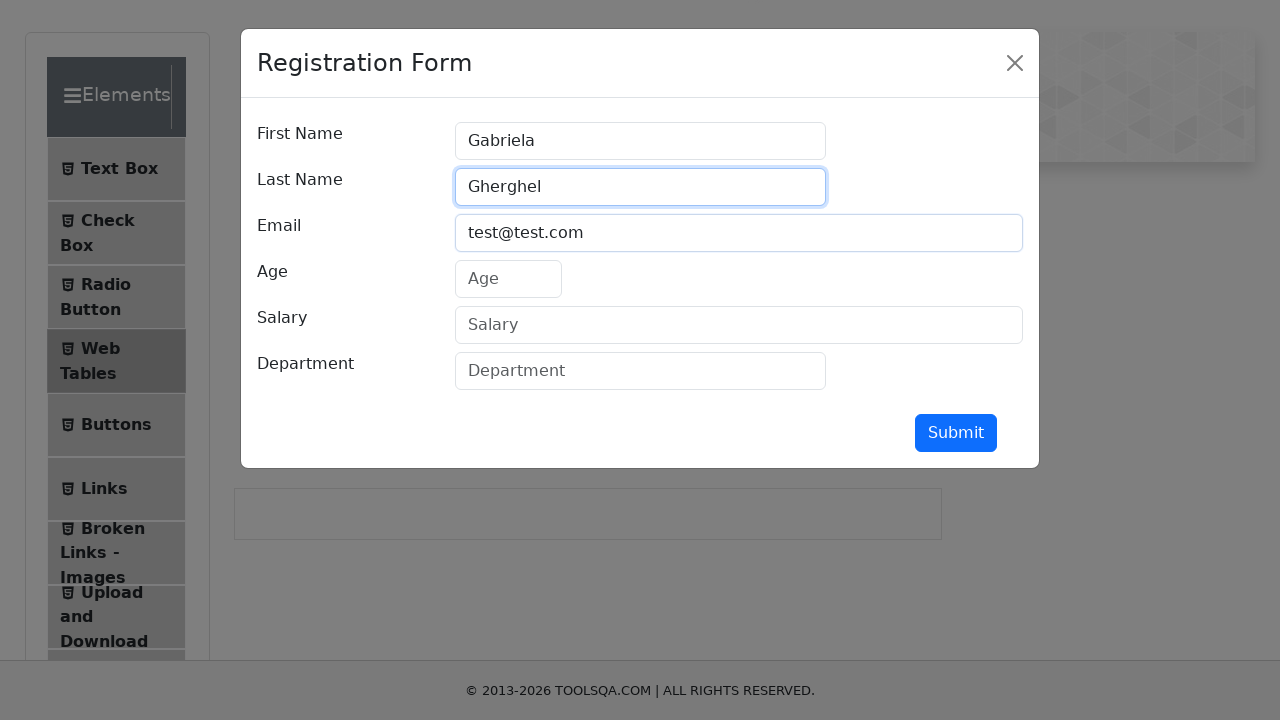

Filled age field with '40' on #age
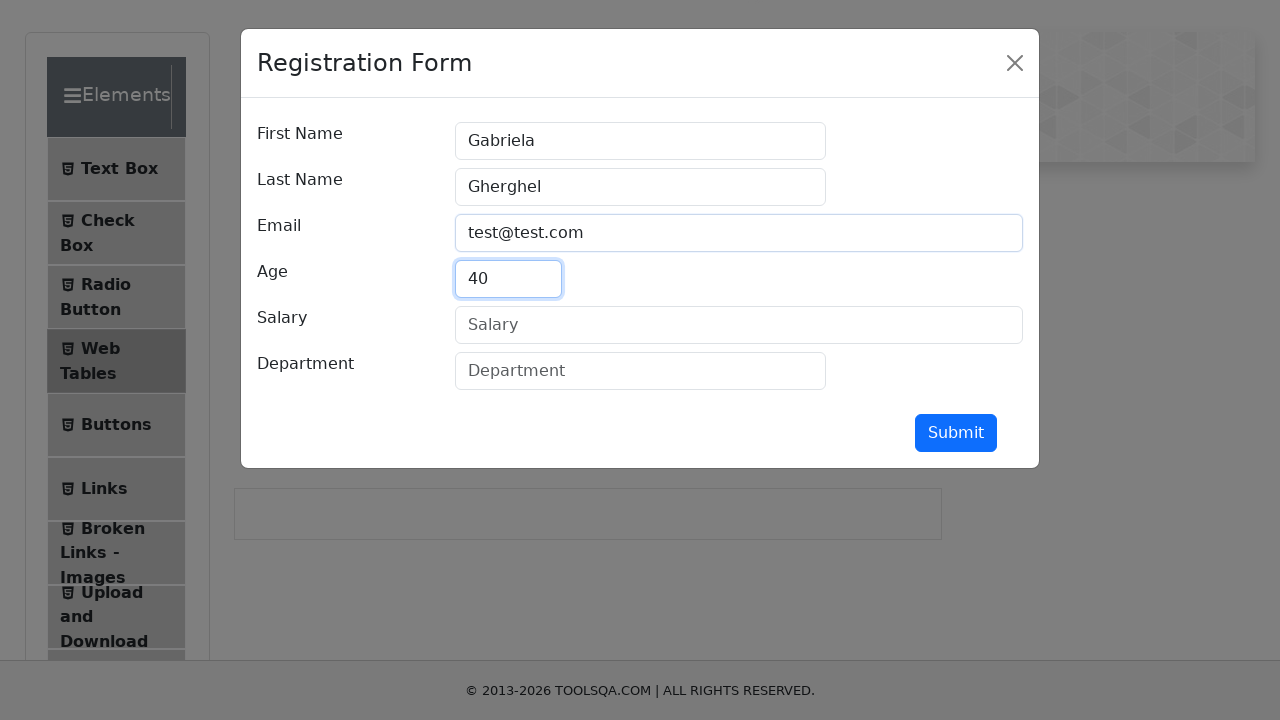

Filled salary field with '4000' on #salary
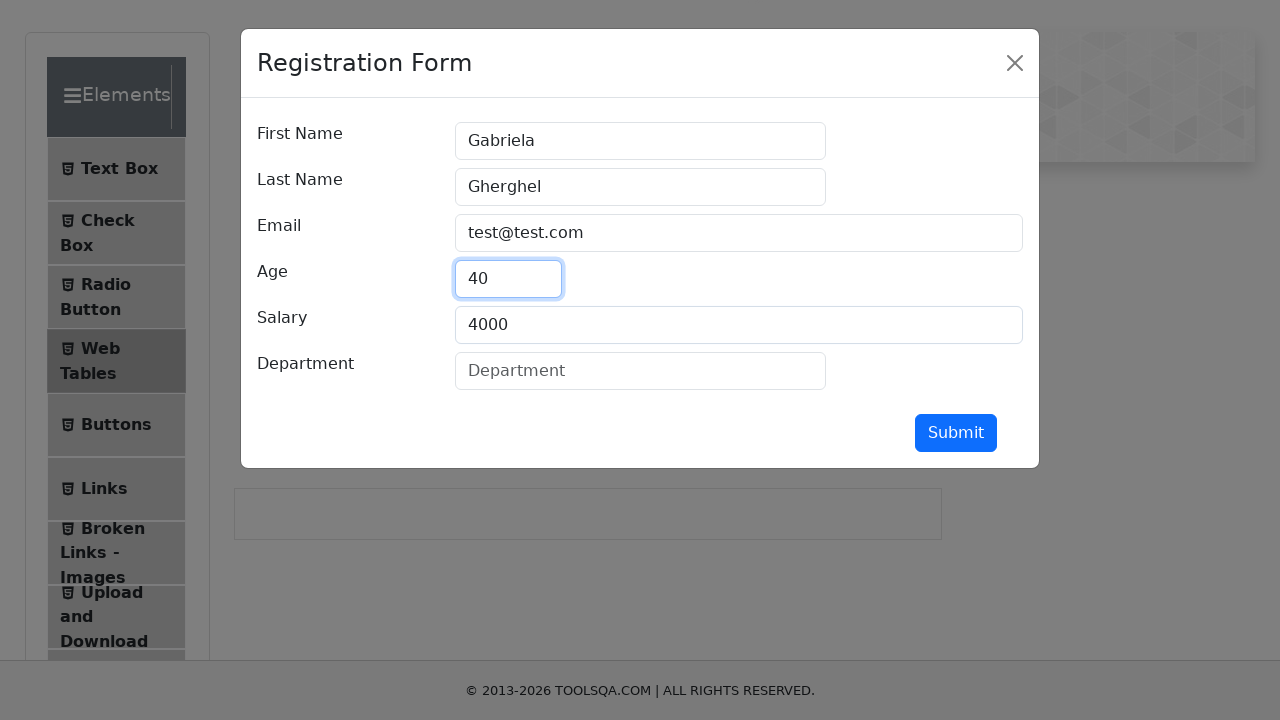

Filled department field with 'Testing' on #department
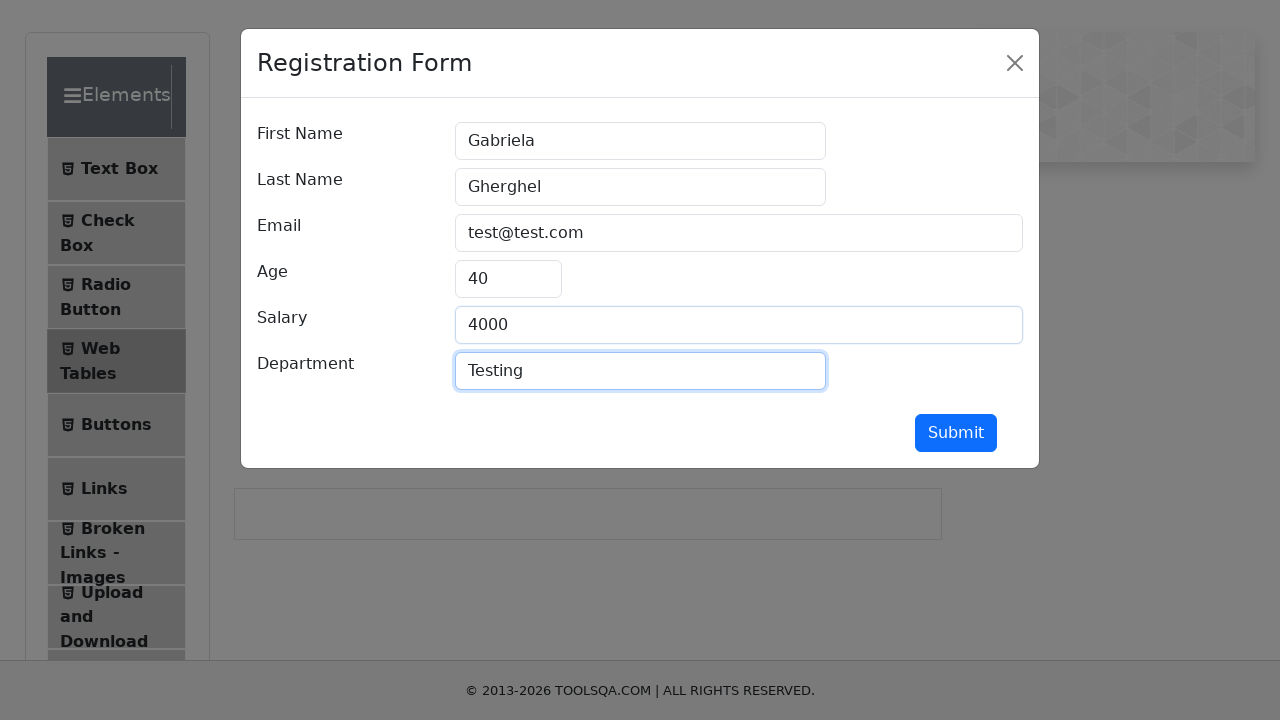

Clicked submit button to add new employee record at (956, 433) on #submit
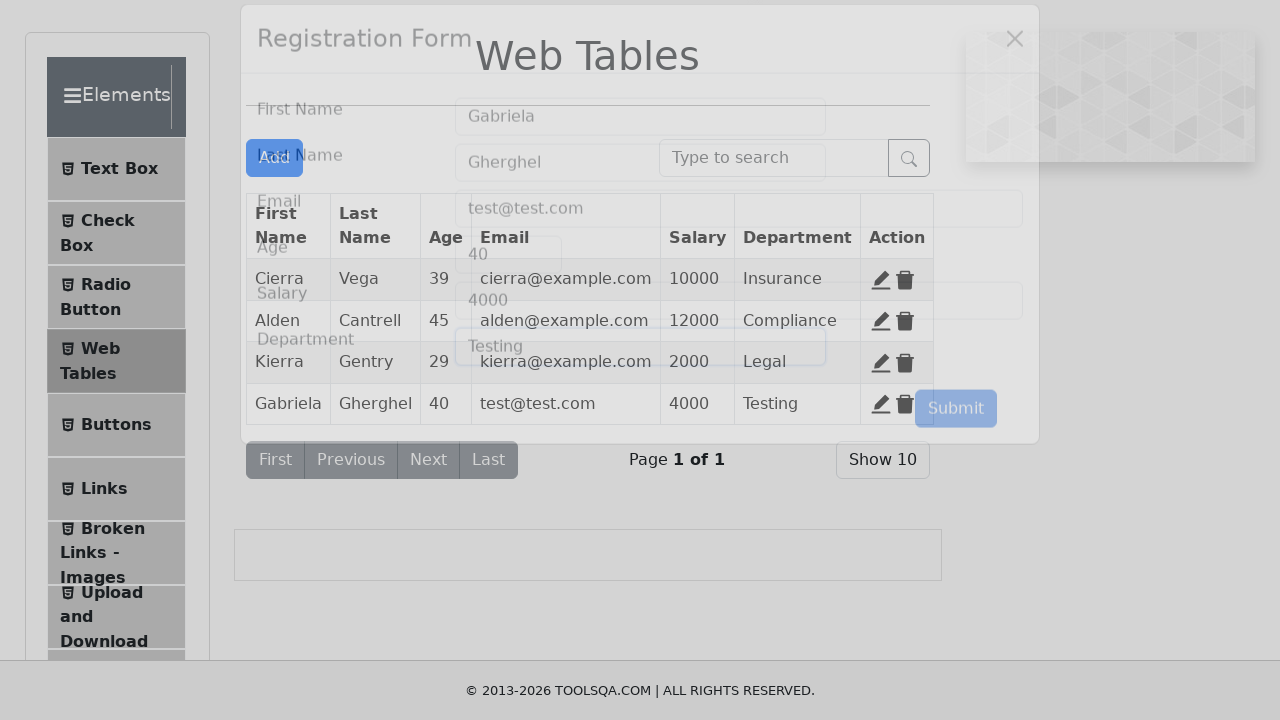

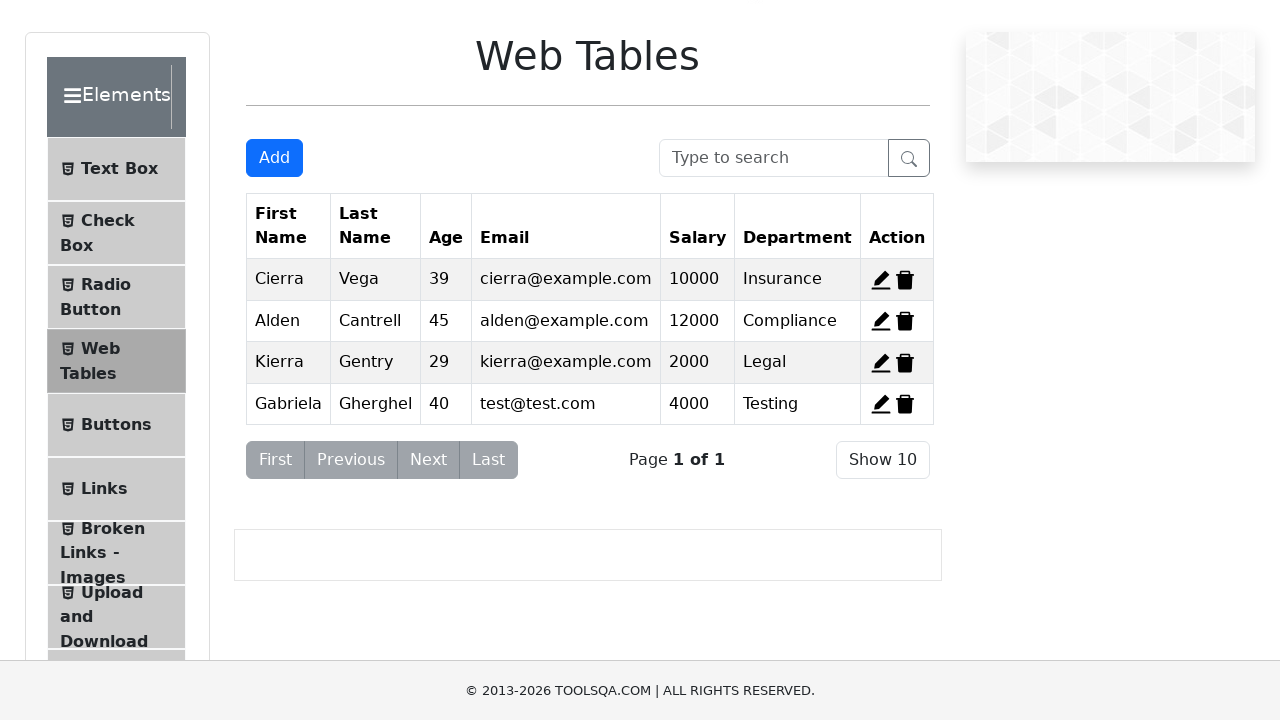